Tests the Add/Remove Elements page by clicking the Add Element button to create a Delete button, verifying it appears, clicking the Delete button to remove it, and verifying the page heading is still visible.

Starting URL: https://the-internet.herokuapp.com/add_remove_elements/

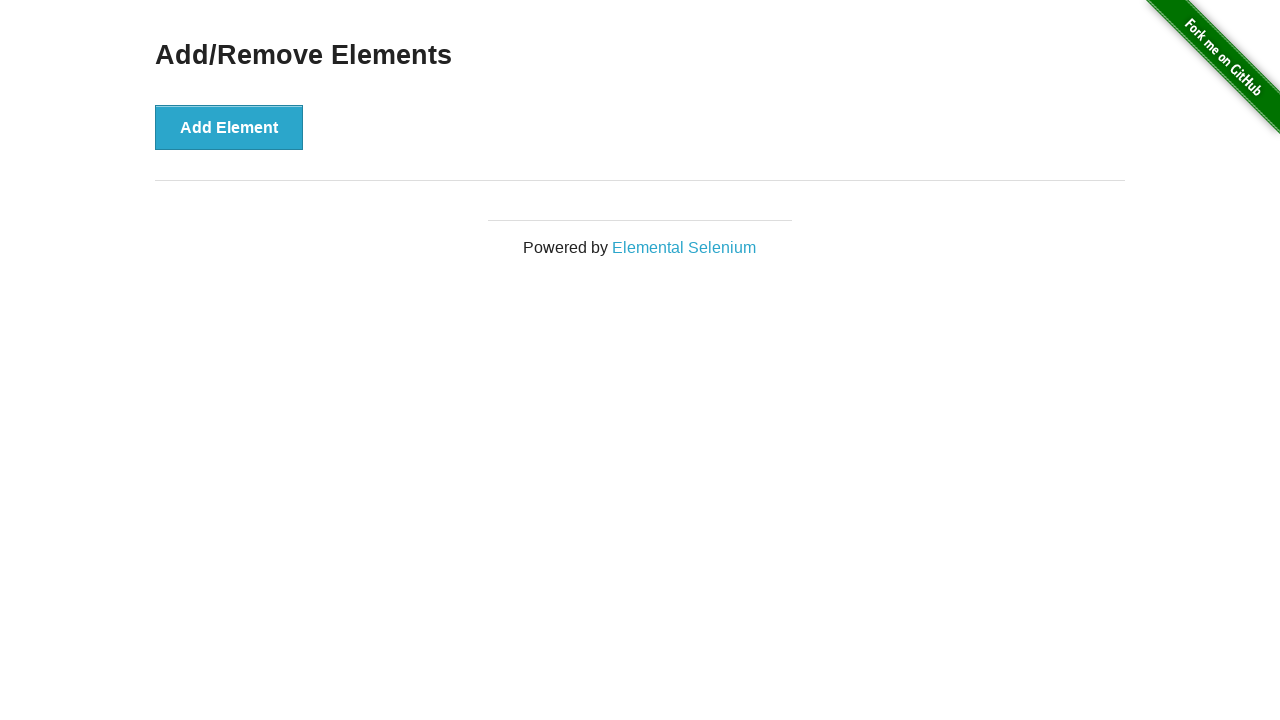

Clicked the Add Element button at (229, 127) on xpath=//*[@id='content']/div/button
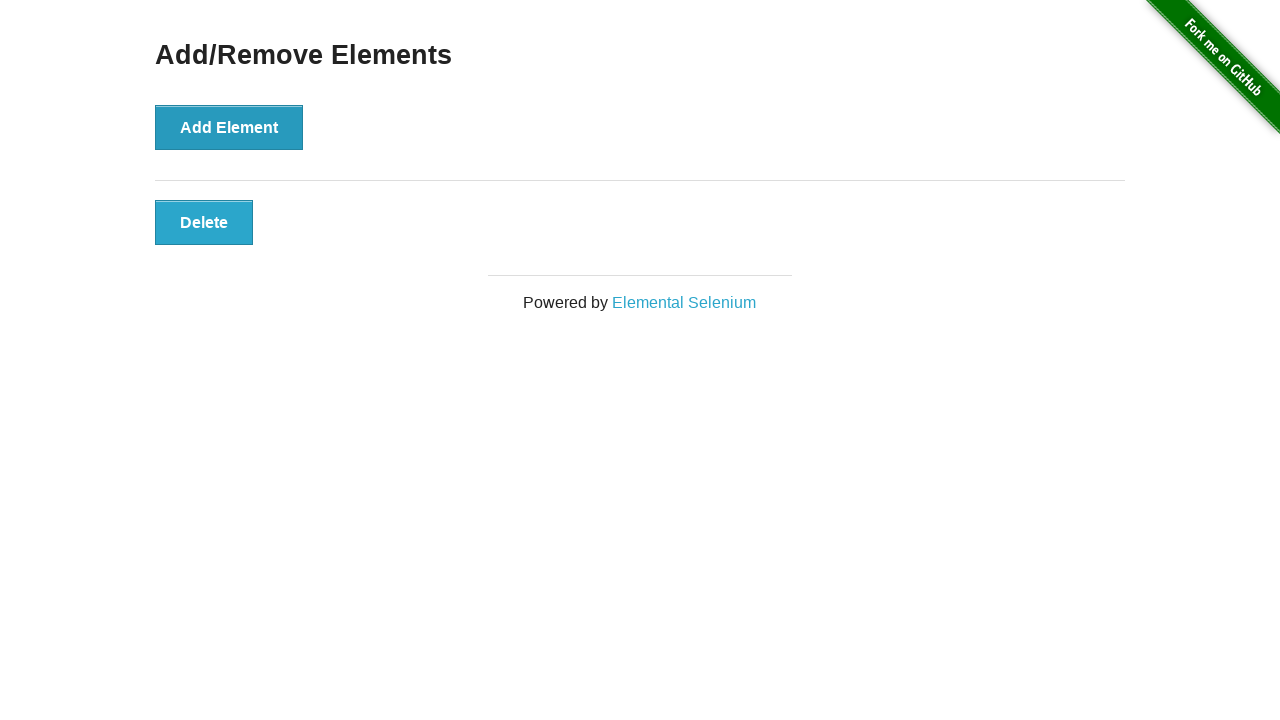

Delete button appeared and is visible
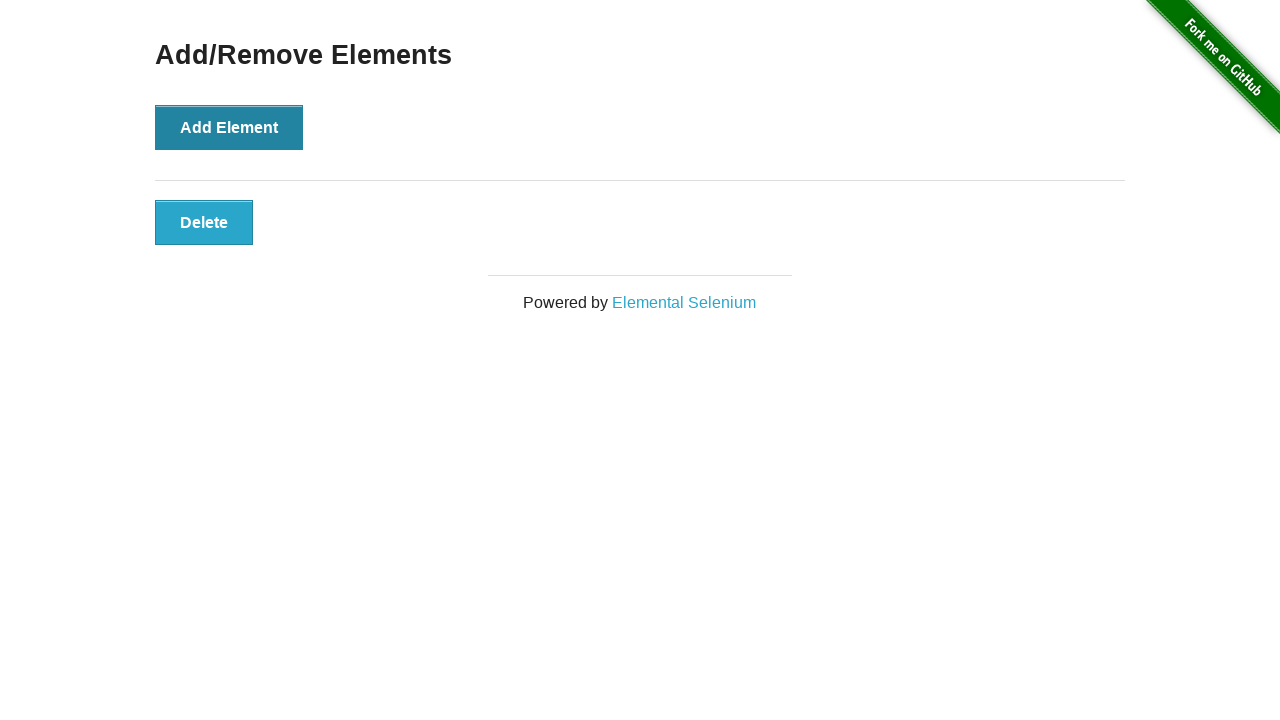

Clicked the Delete button to remove the element at (204, 222) on xpath=//*[@id='elements']/button
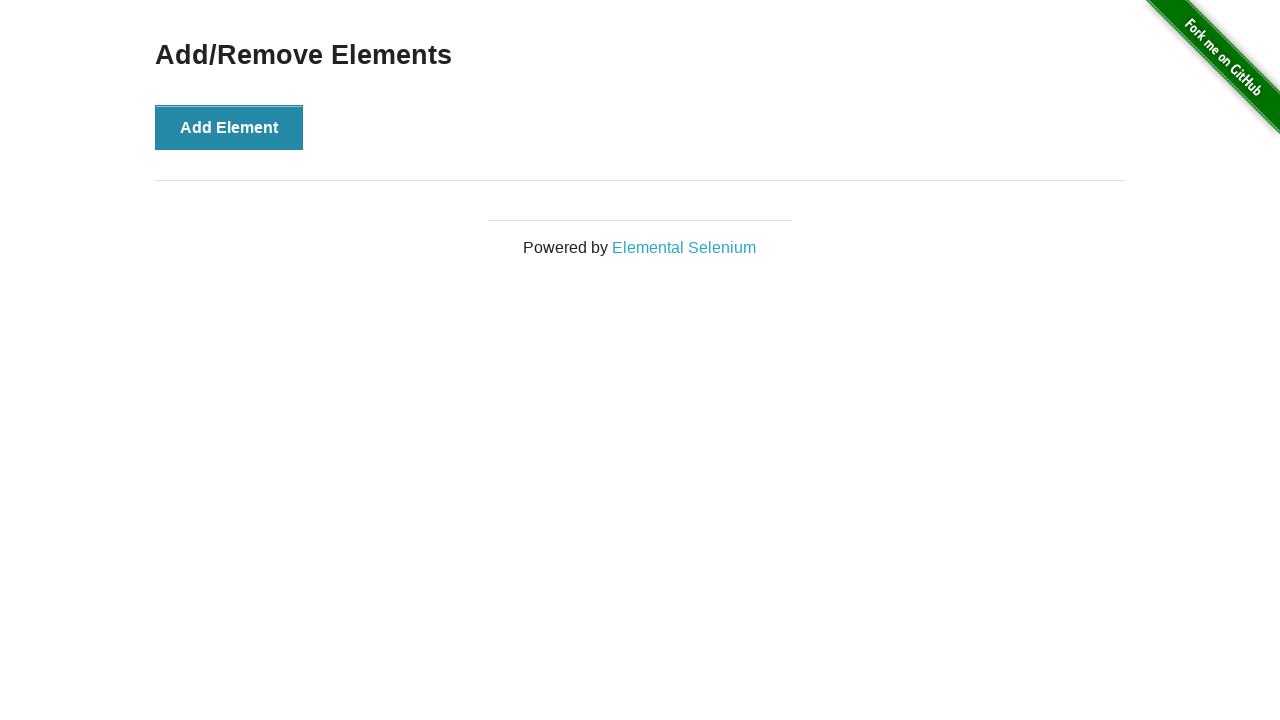

Verified the Add/Remove Elements heading is still visible
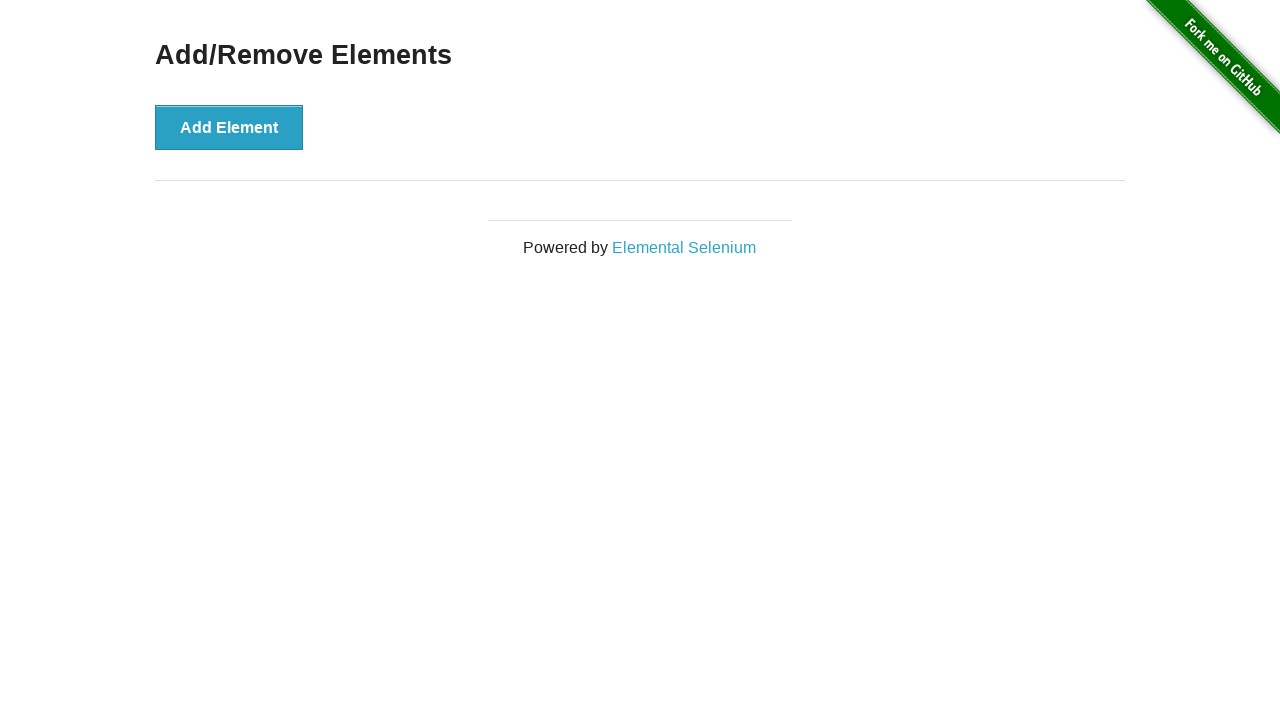

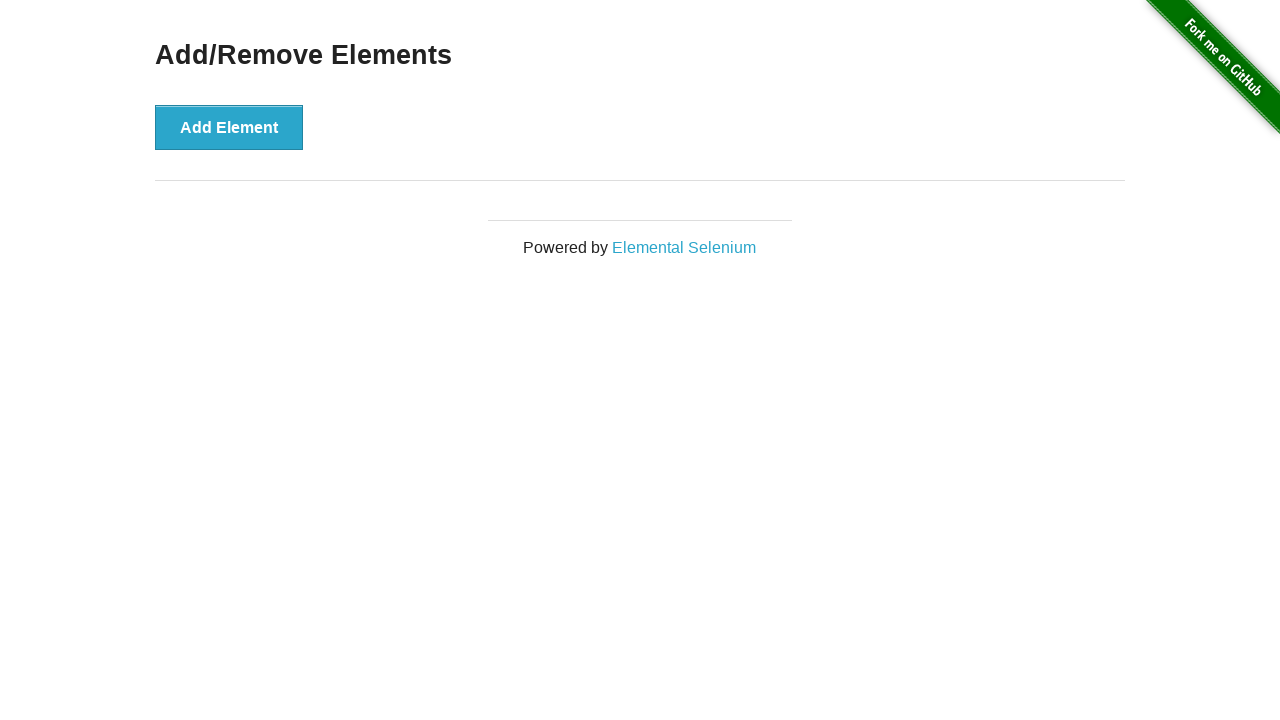